Tests dropdown selection functionality by selecting values from multiple dropdown menus including year, month, day, and state

Starting URL: https://testcenter.techproeducation.com/index.php?page=dropdown

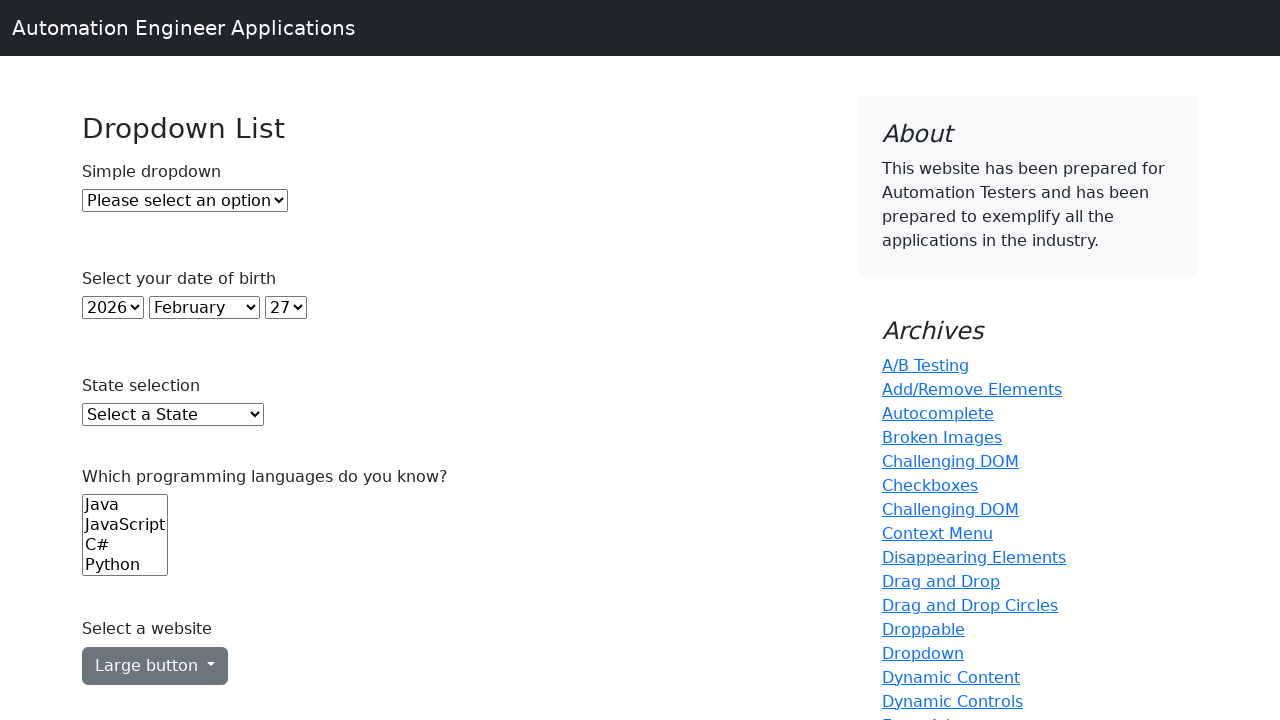

Selected year 2005 from year dropdown on select#year
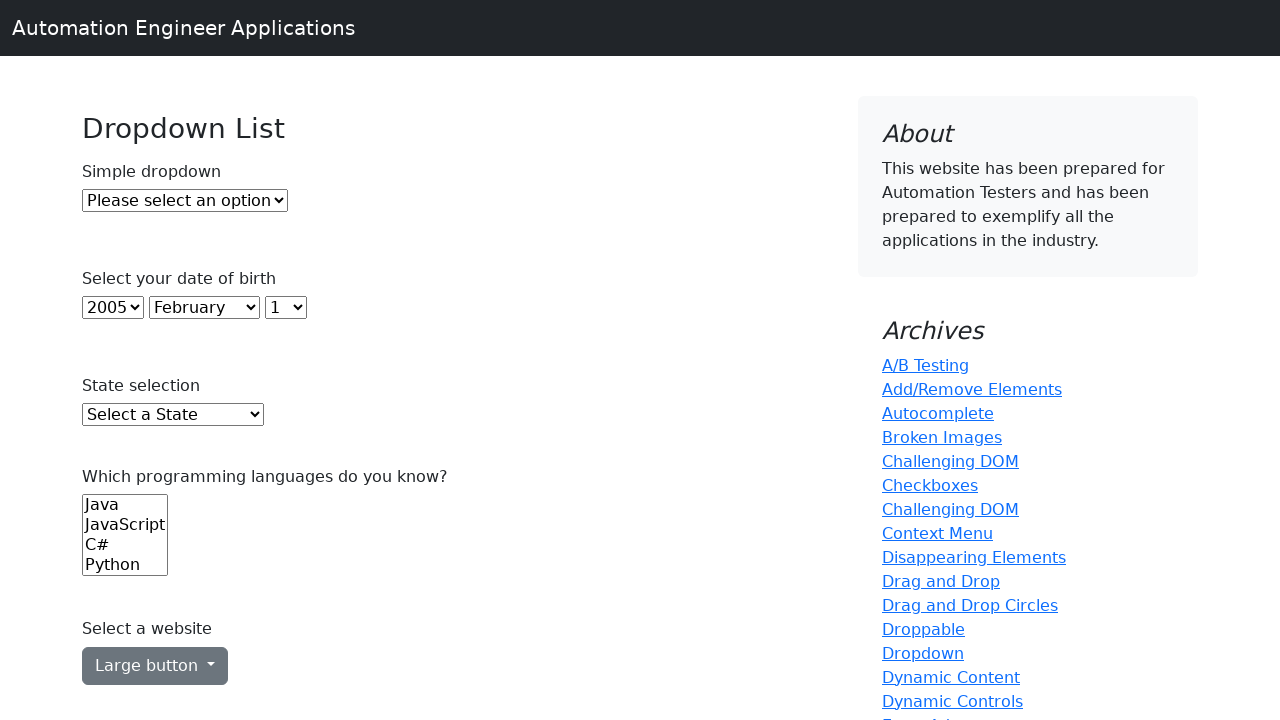

Selected November from month dropdown on select#month
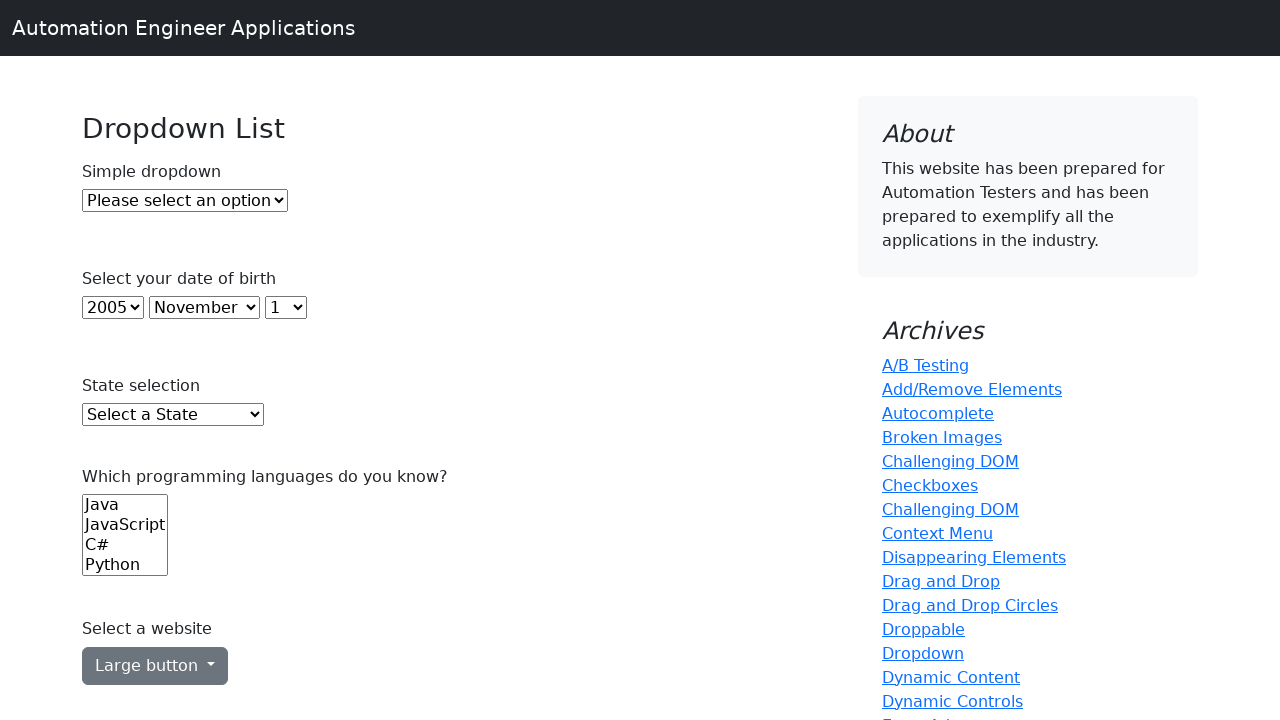

Selected day 10 from day dropdown on select#day
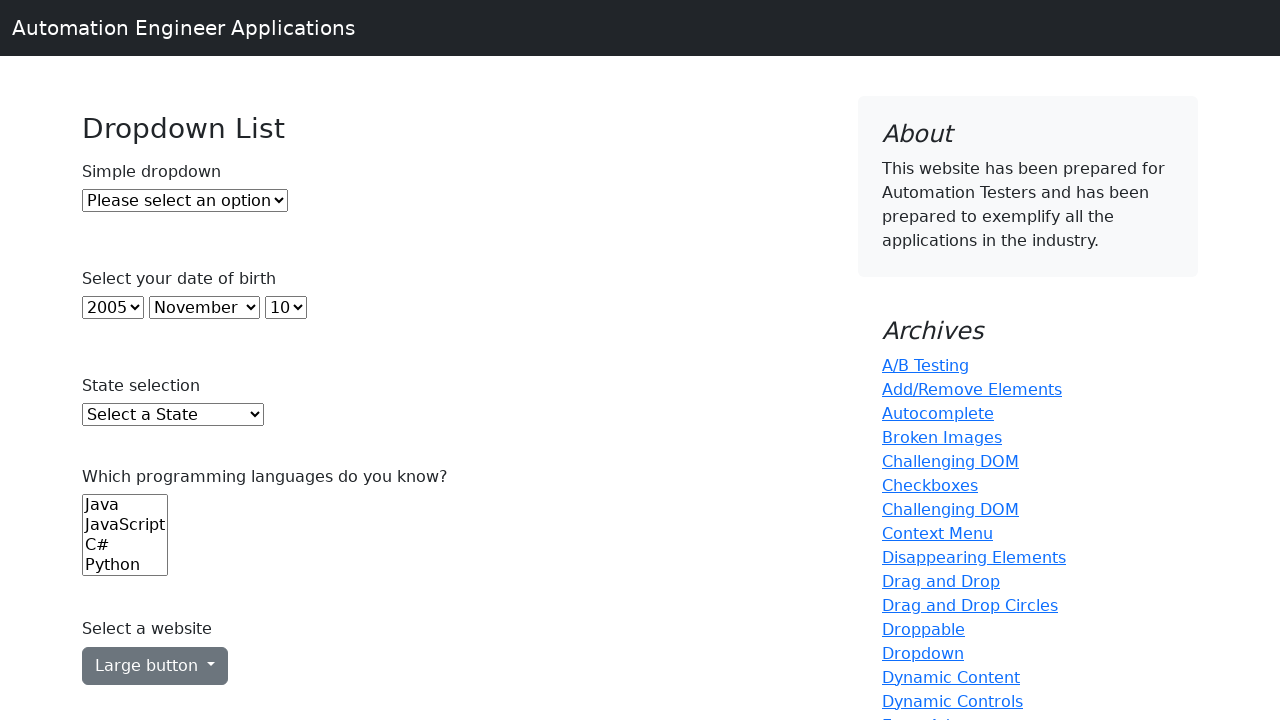

Selected Texas from state dropdown on select#state
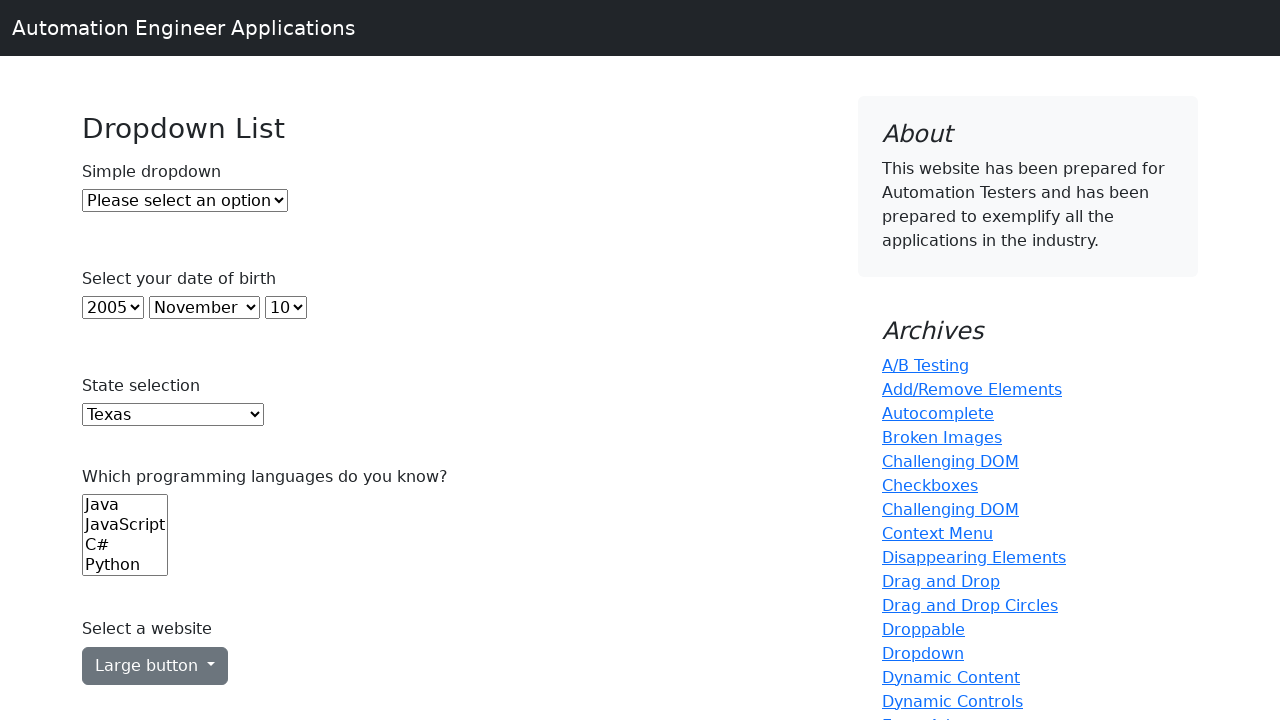

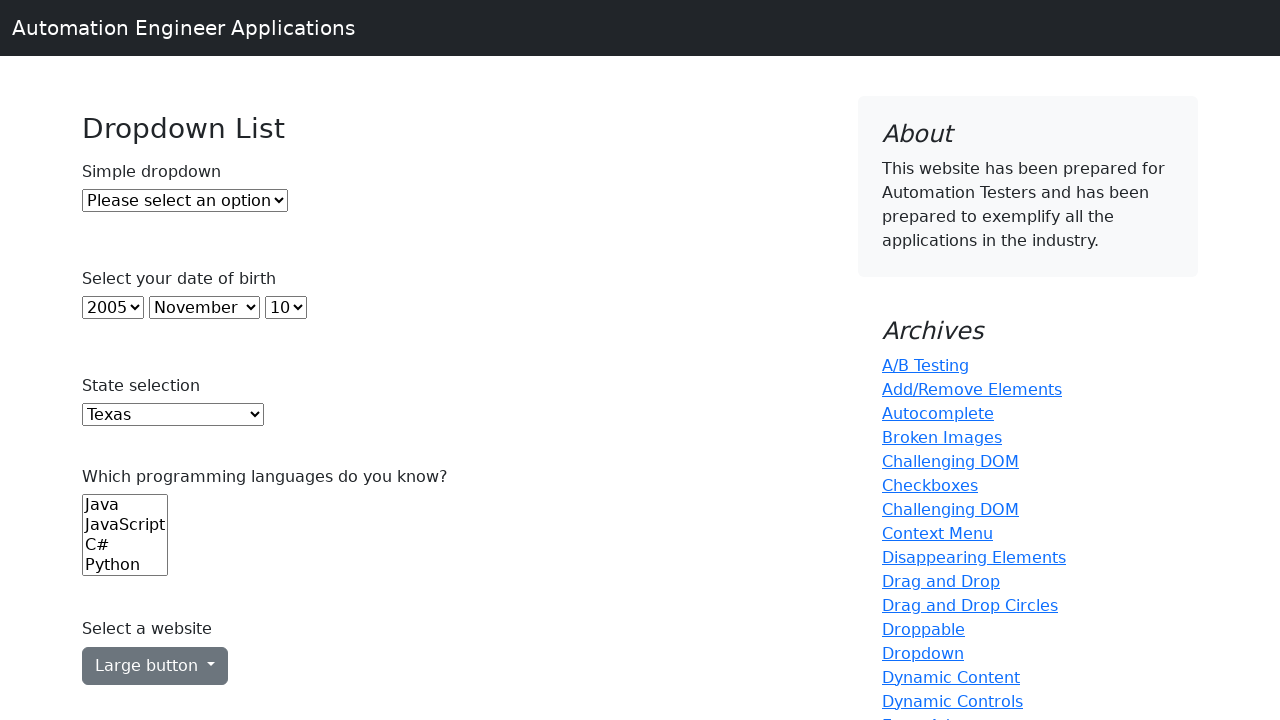